Tests JavaScript alert dialog by clicking a button to trigger an alert and accepting it, then verifying the result message

Starting URL: https://the-internet.herokuapp.com/javascript_alerts

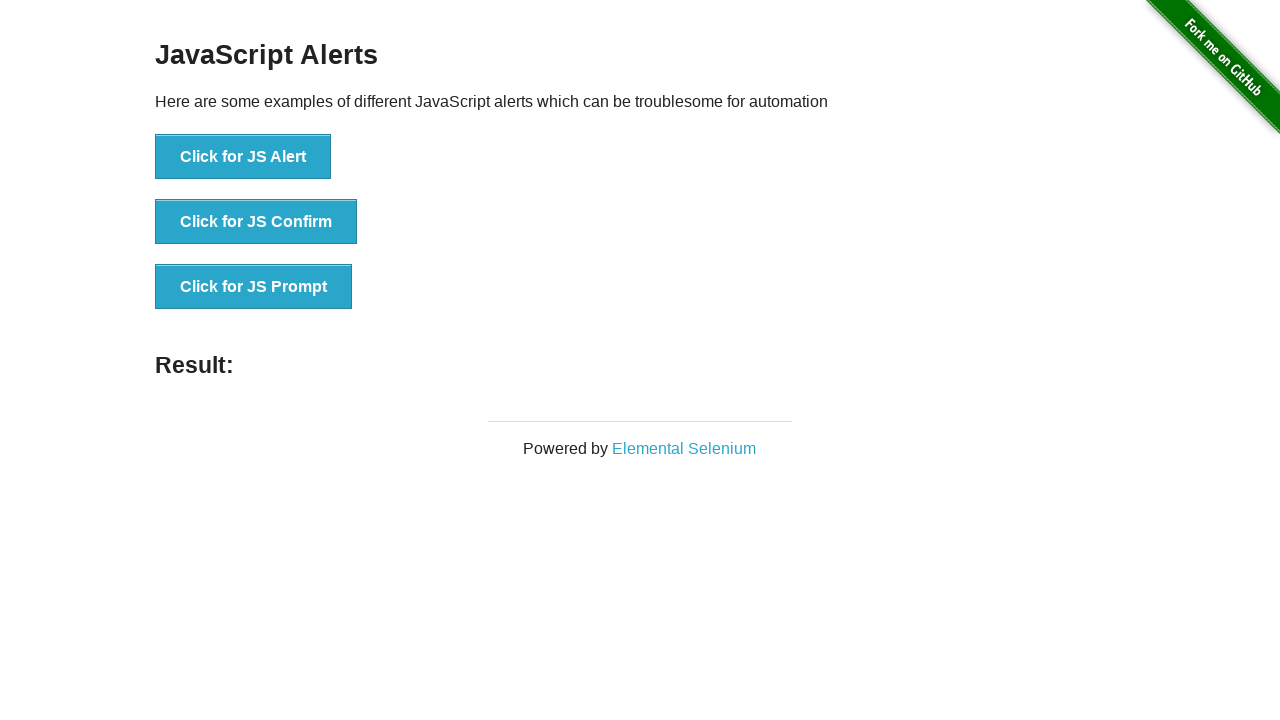

Clicked button to trigger JavaScript alert at (243, 157) on xpath=//button[text()='Click for JS Alert']
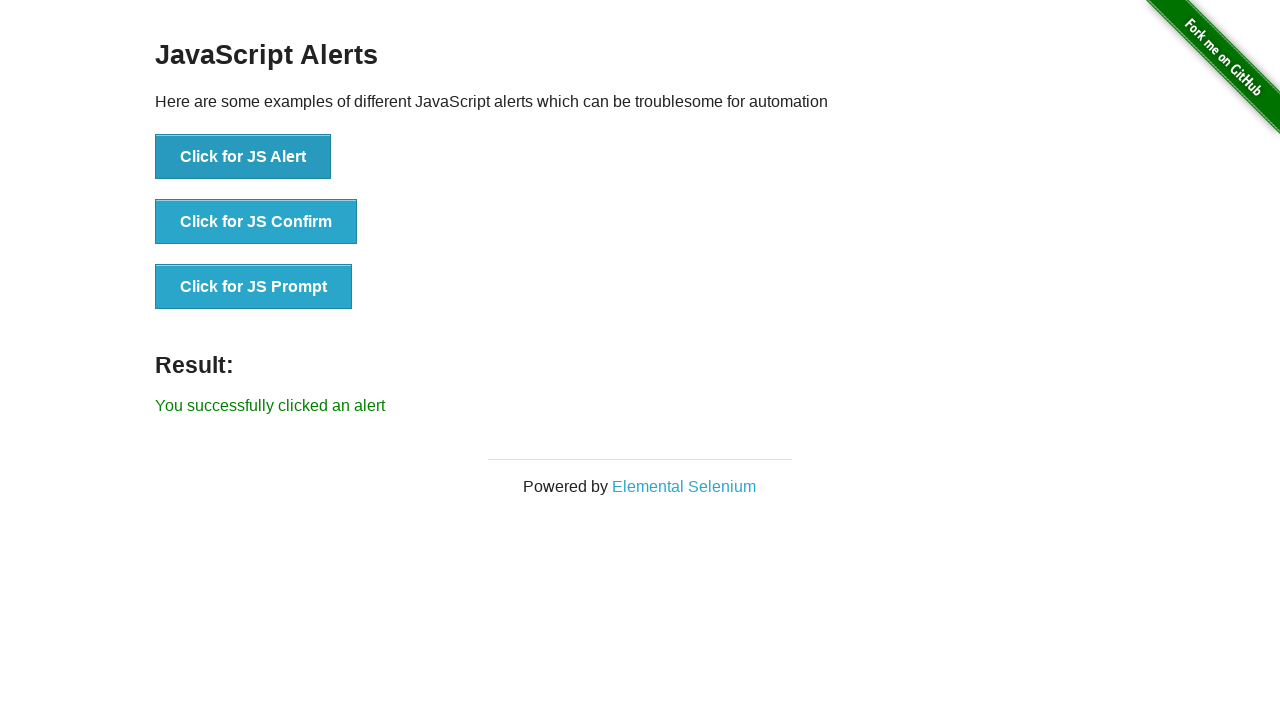

Set up dialog handler to accept alerts
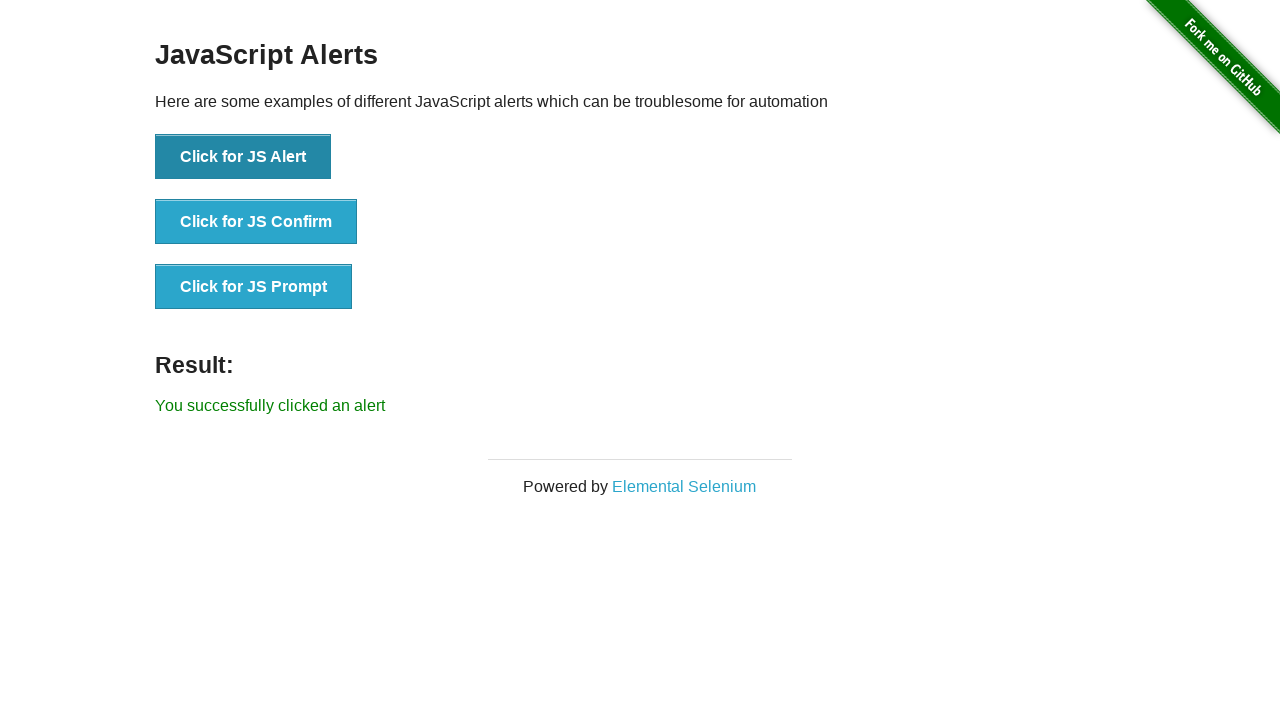

Alert was accepted and result message appeared
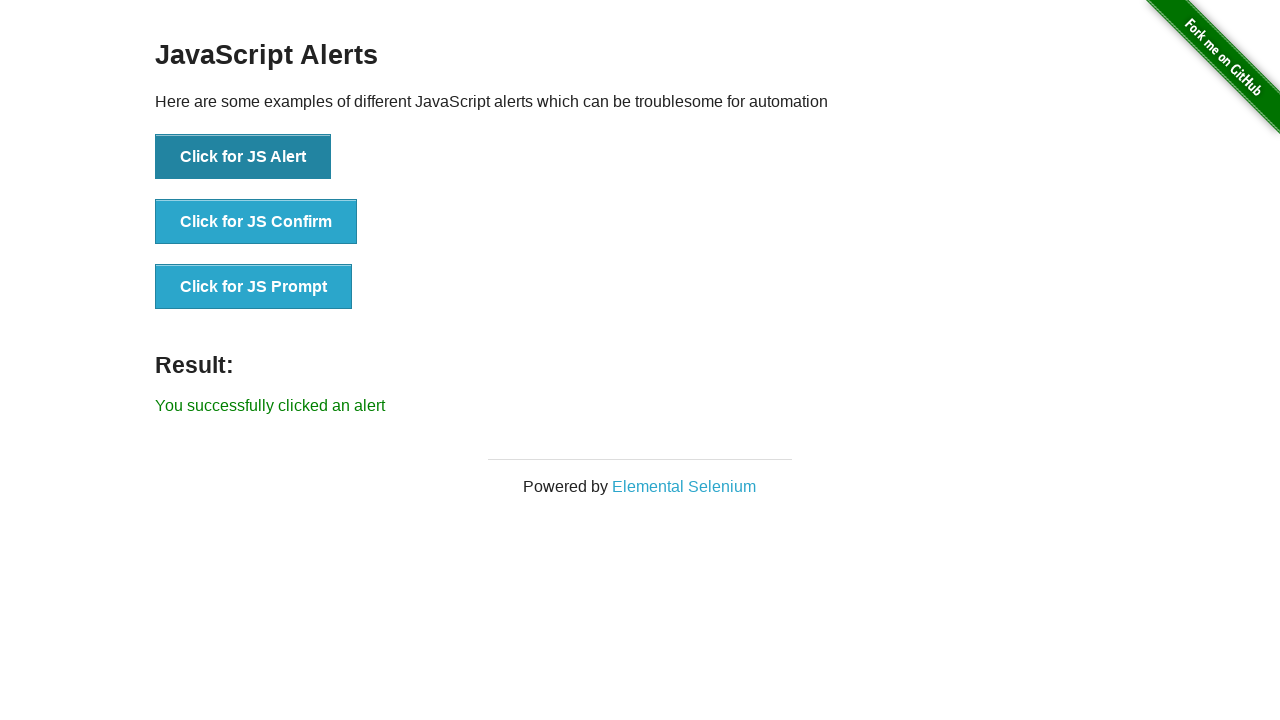

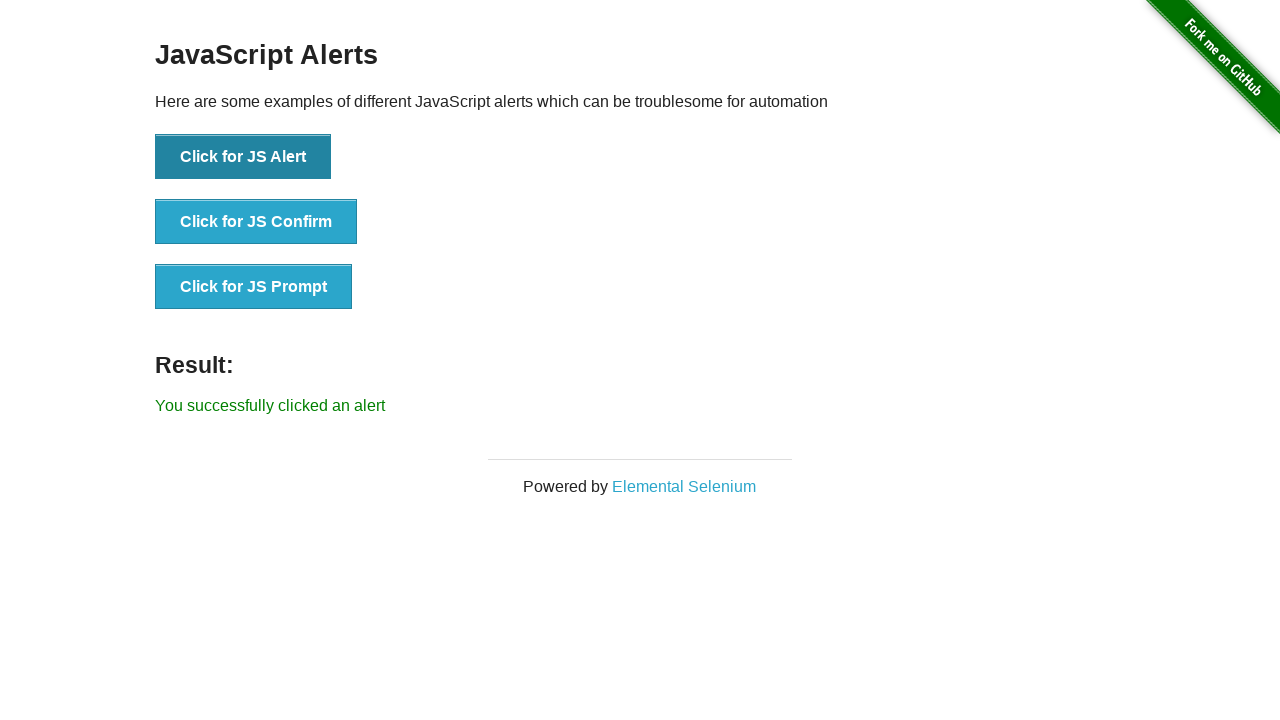